Tests checkbox interaction on a W3C WAI-ARIA practices example page by checking if a checkbox is selected and clicking it if not

Starting URL: https://www.w3.org/TR/wai-aria-practices-1.1/examples/checkbox/checkbox-2/checkbox-2.html

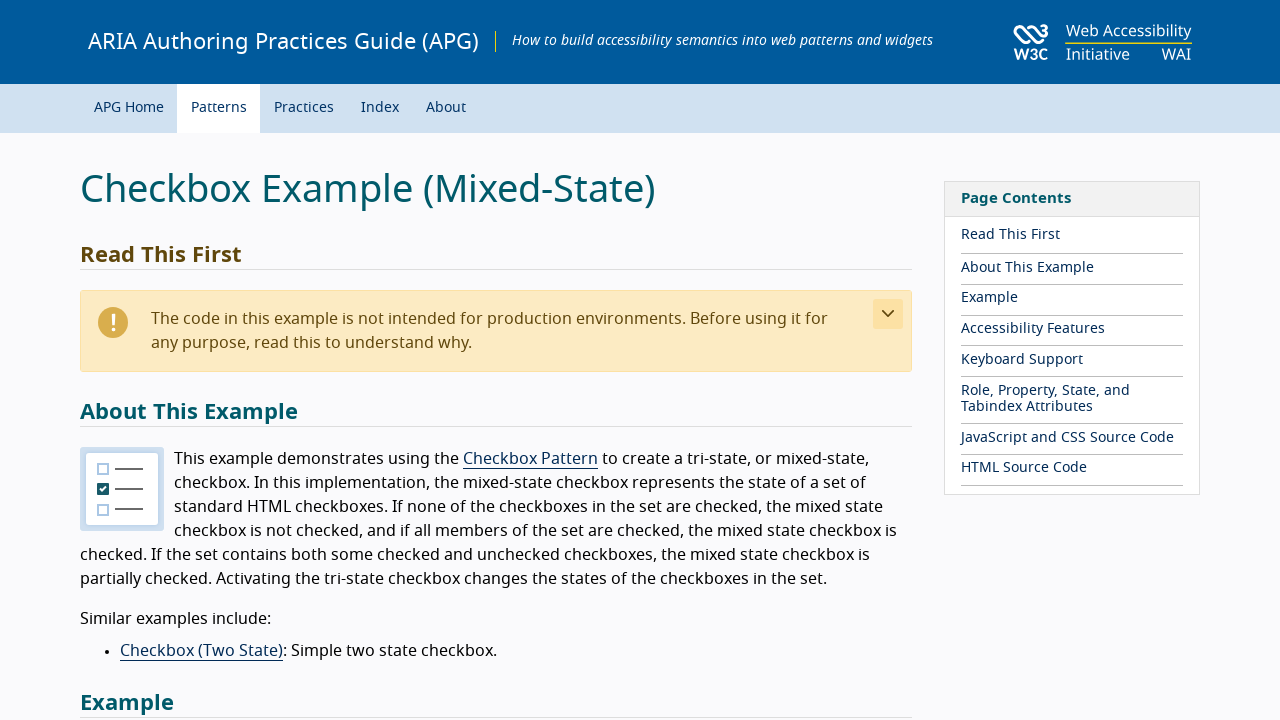

Waited for checkbox element #cond1 to be available
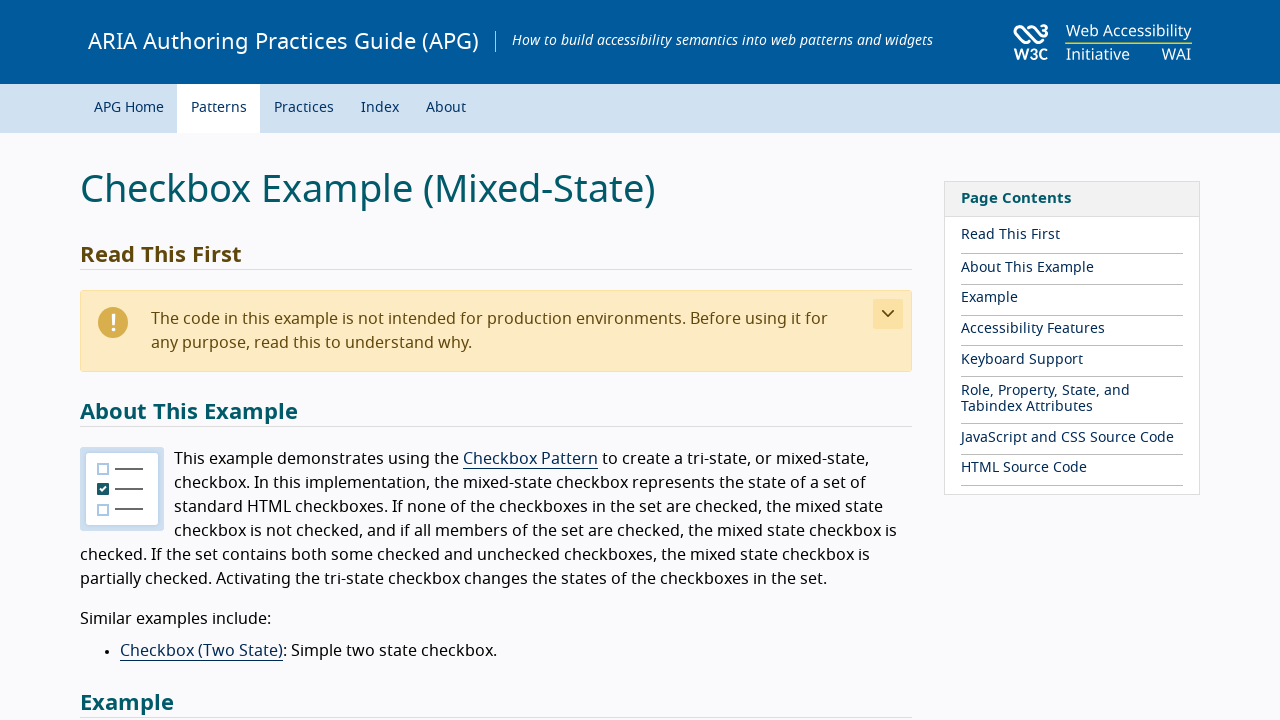

Located checkbox element #cond1
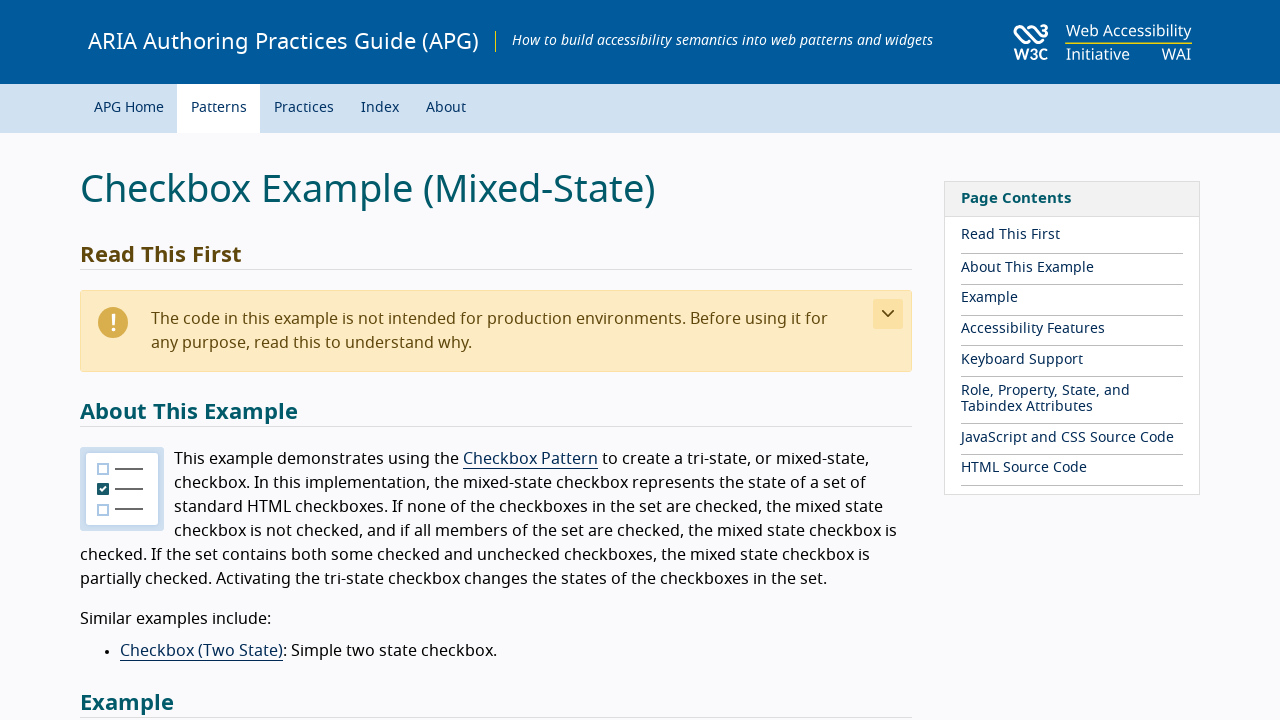

Checked checkbox state - checkbox is not selected
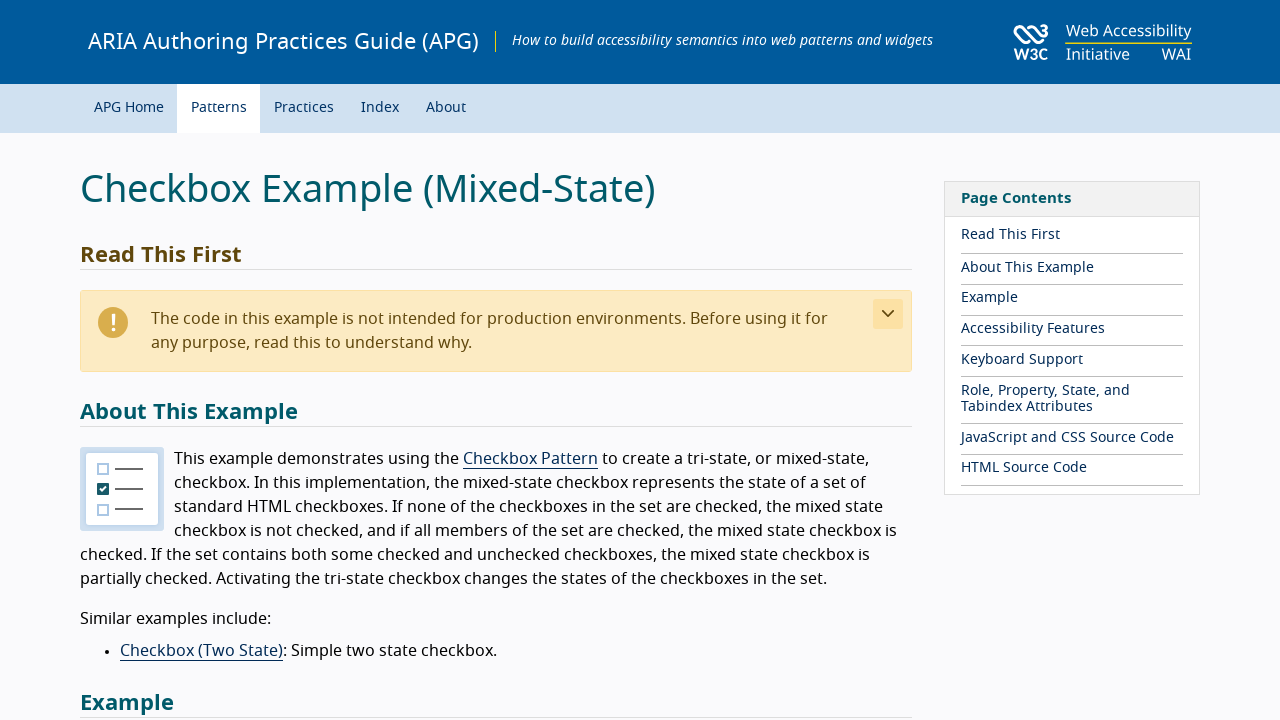

Clicked checkbox to select it at (110, 360) on #cond1
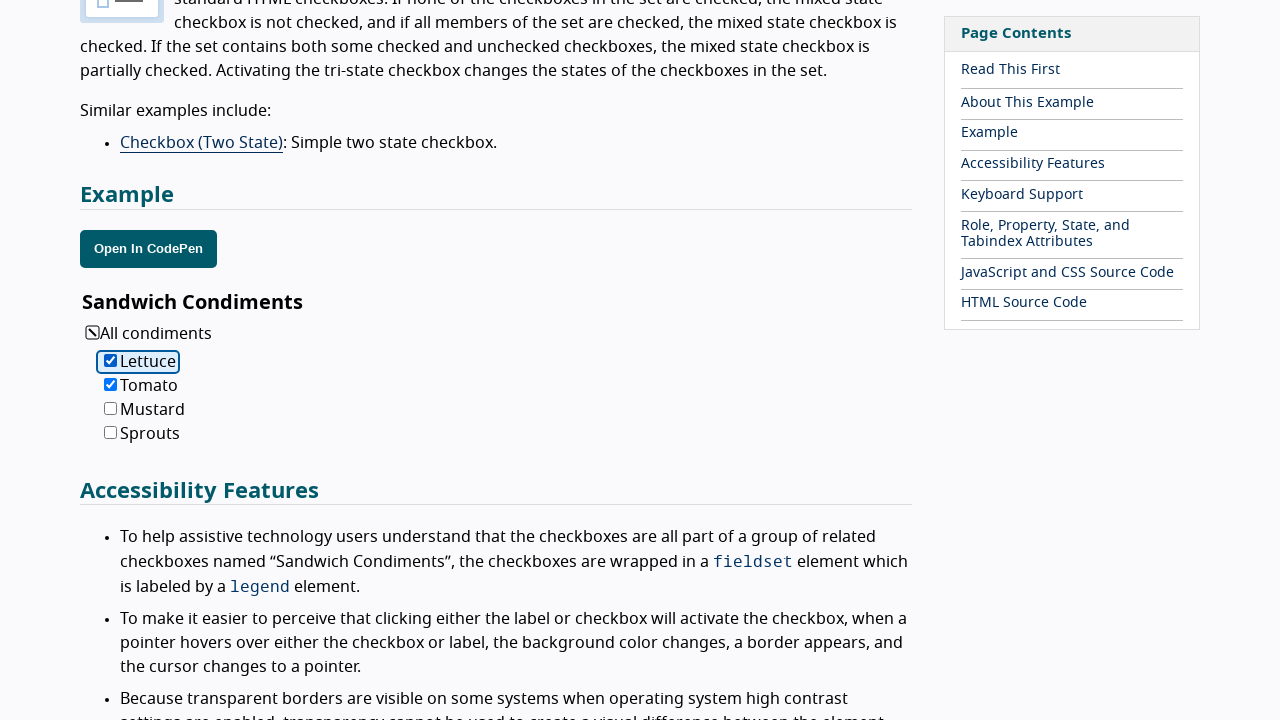

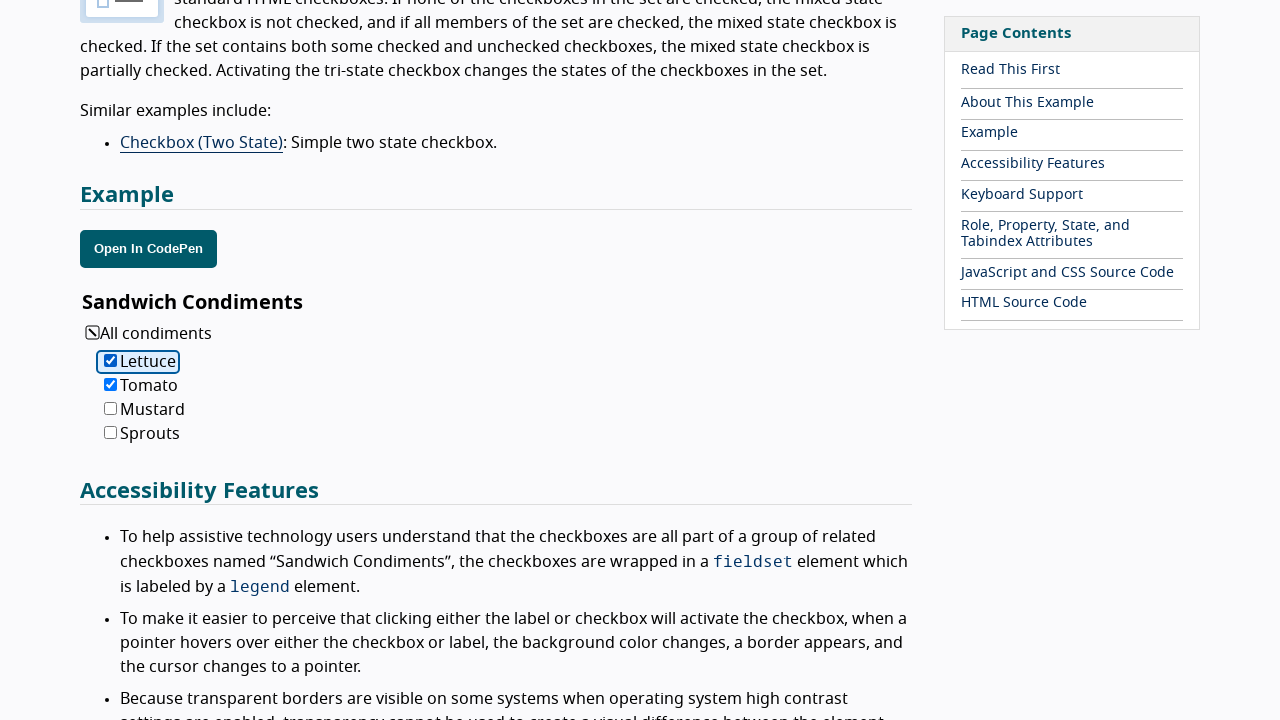